Navigates to the SpiceJet homepage and verifies that the page loads with navigation links present

Starting URL: https://www.spicejet.com

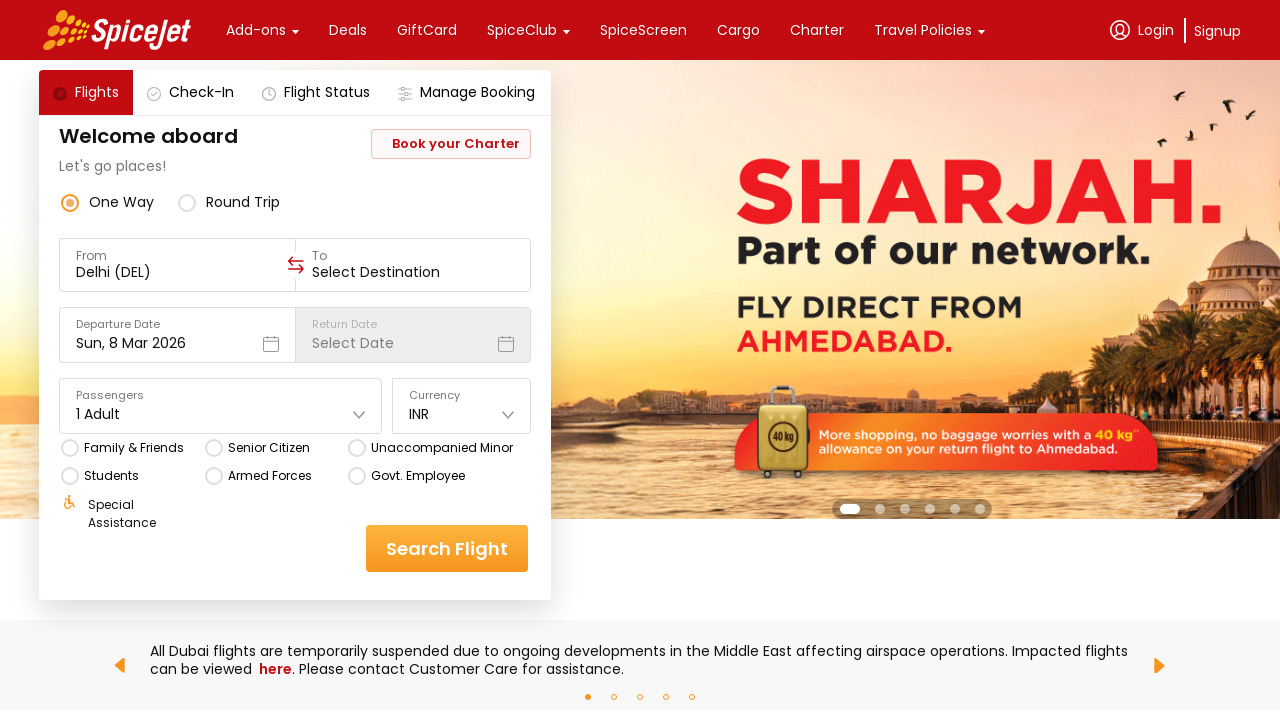

Waited for navigation links to load on SpiceJet homepage
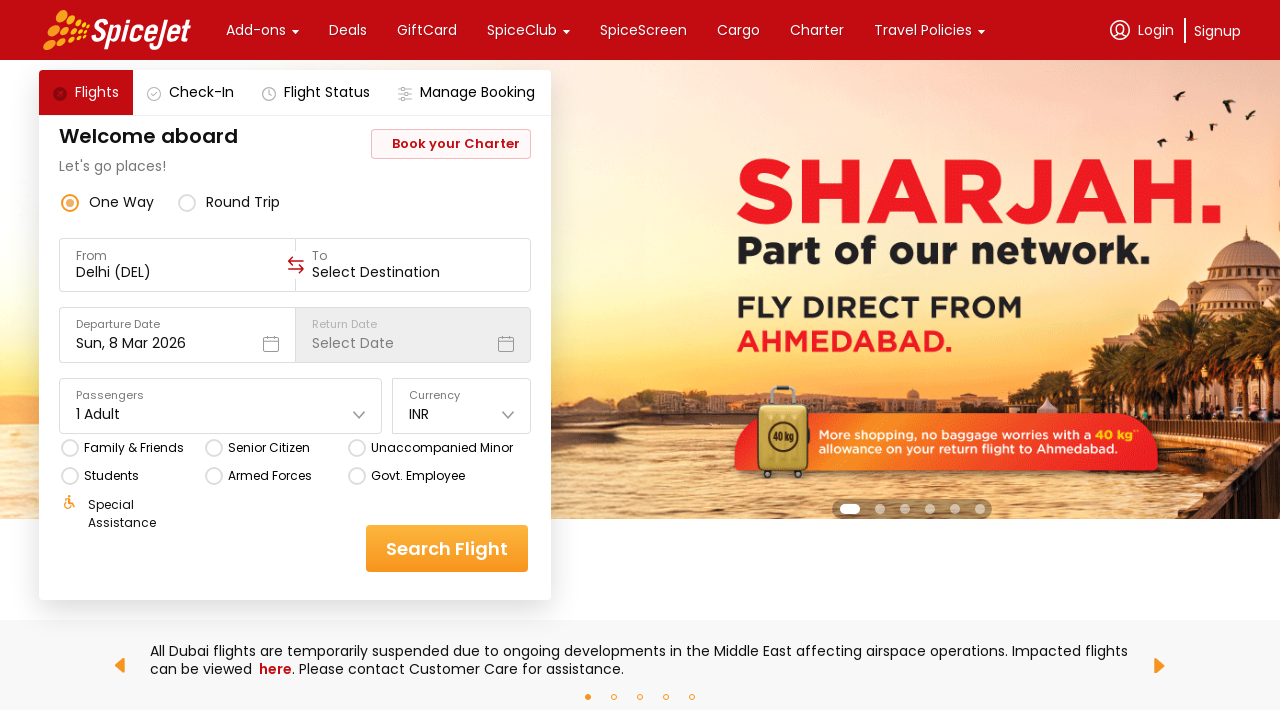

Located all anchor elements on the page
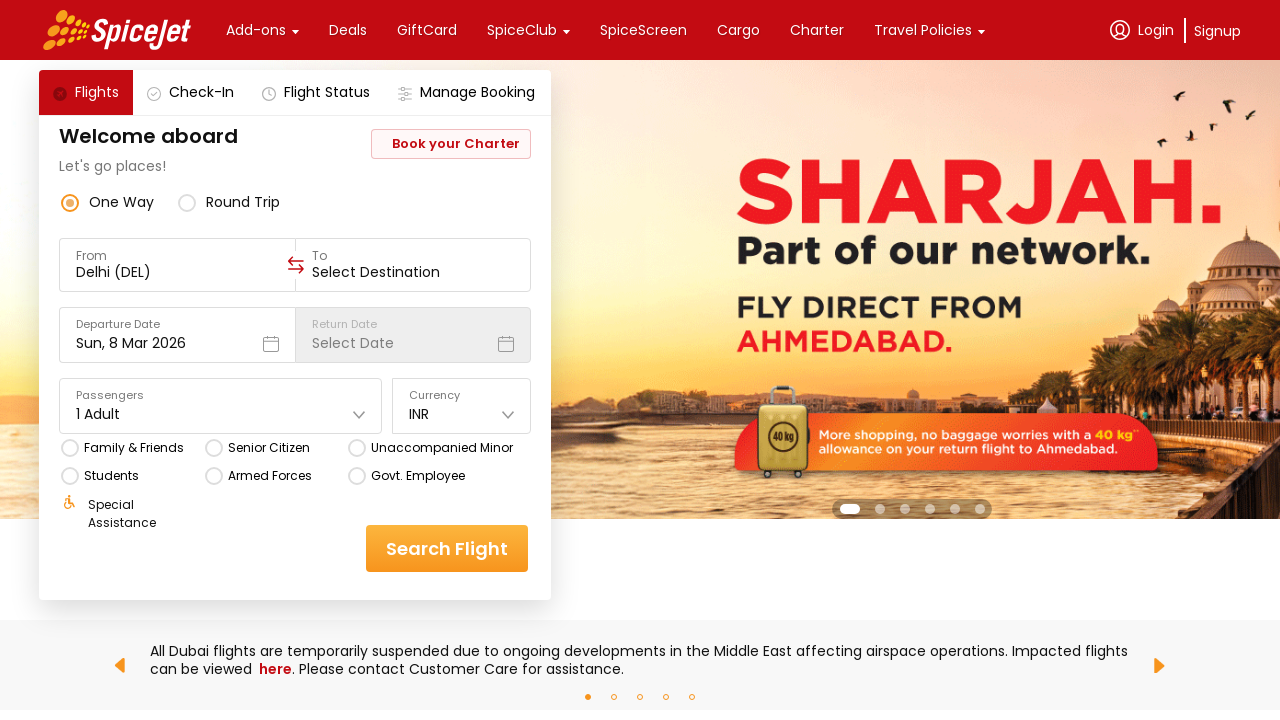

Verified that navigation links are present on SpiceJet homepage
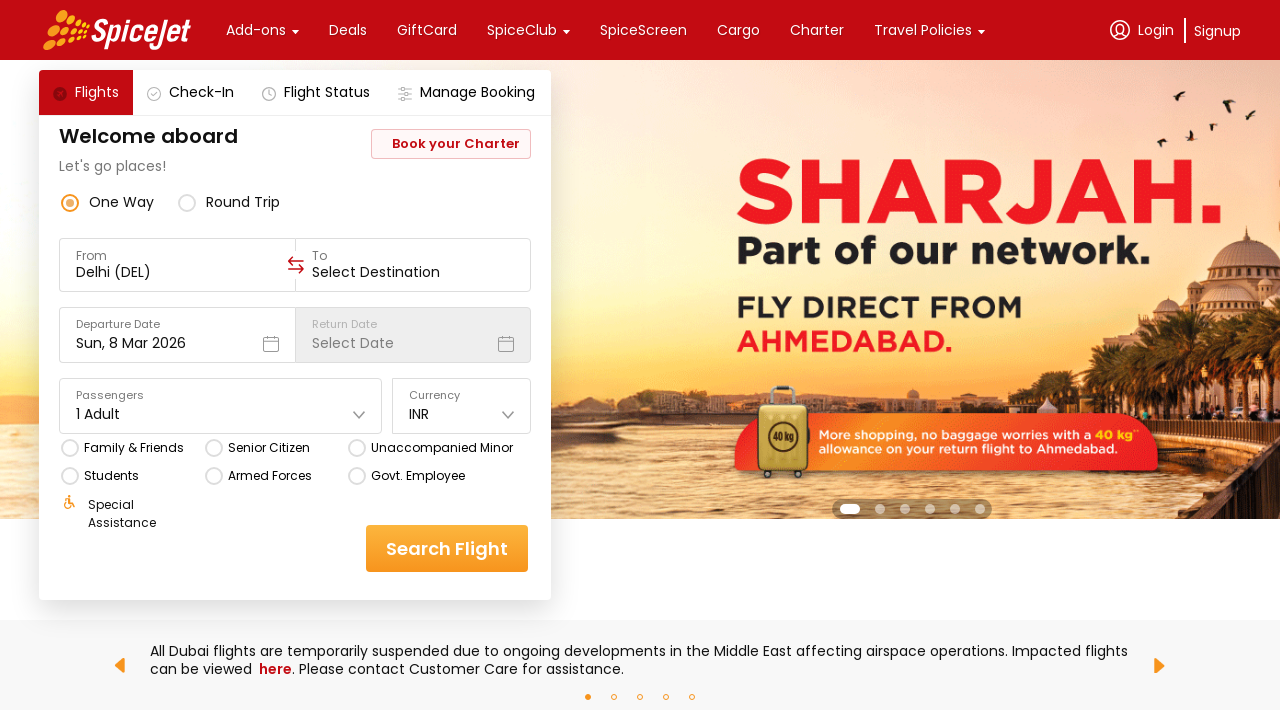

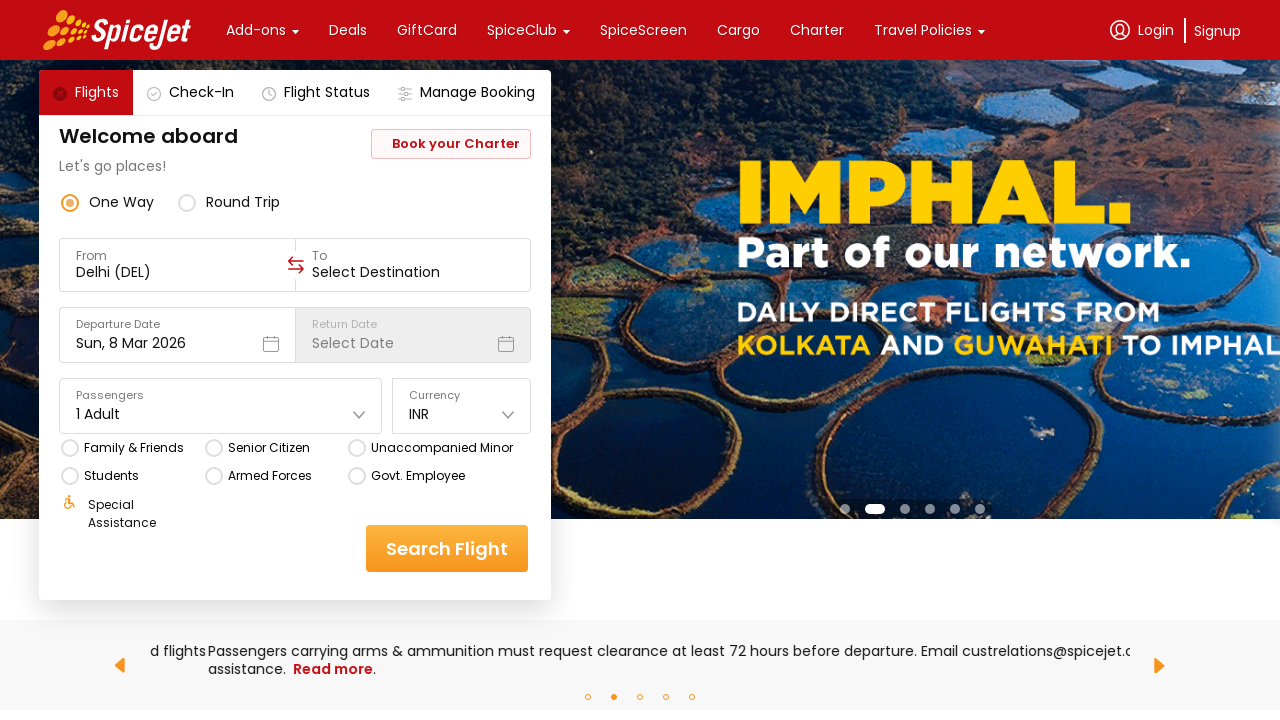